Tests the search filter functionality by entering a search term and verifying that the filtered results contain the expected text

Starting URL: https://rahulshettyacademy.com/seleniumPractise/#/offers

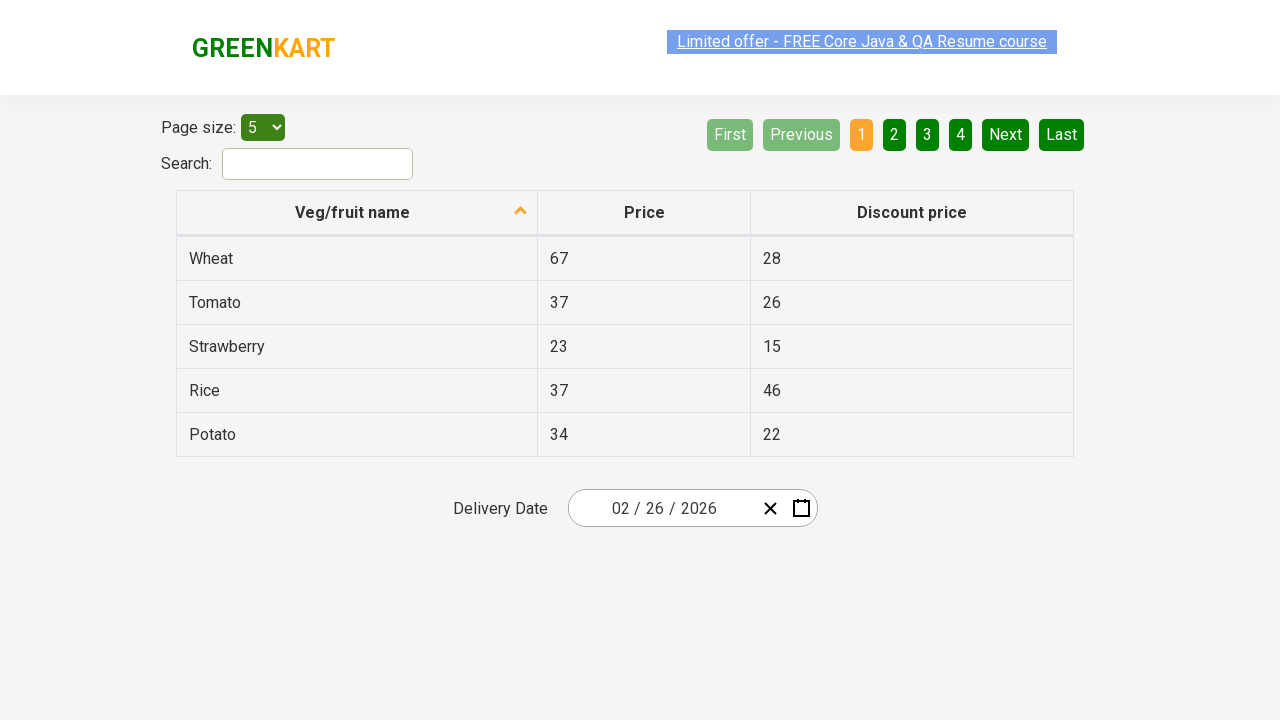

Entered 'Rice' in search field to filter results on #search-field
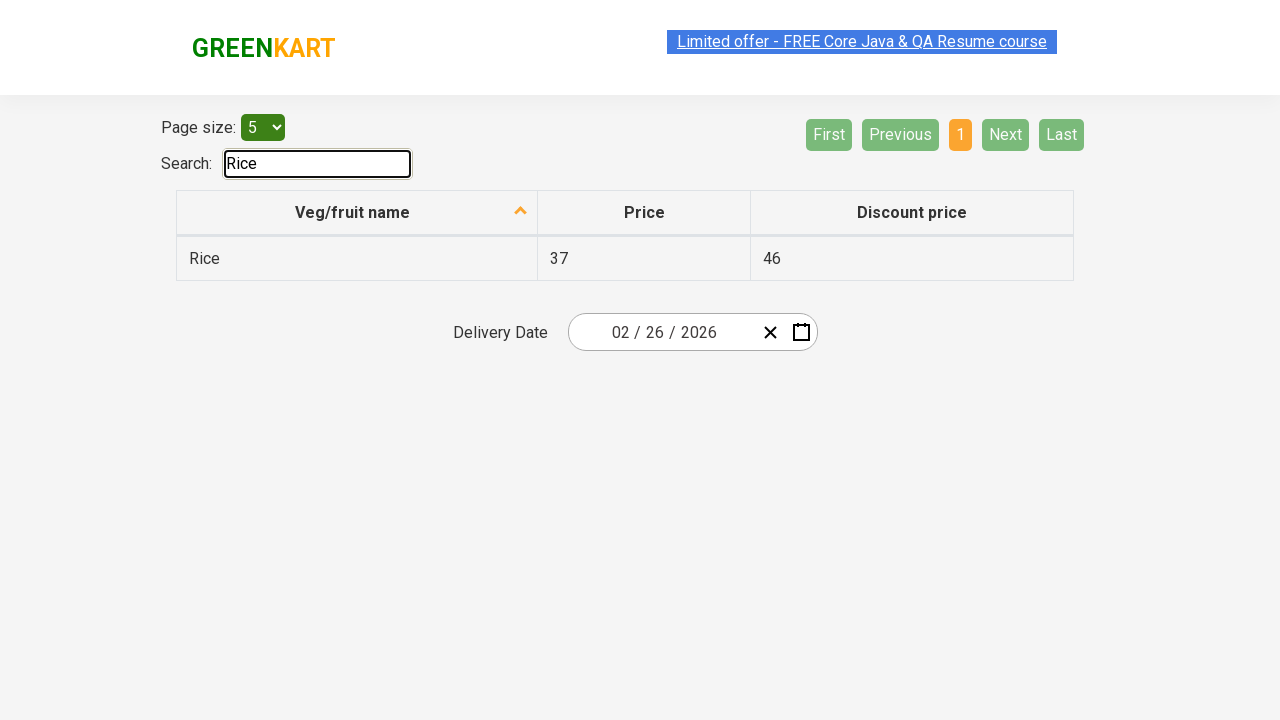

Waited for filter to apply to table
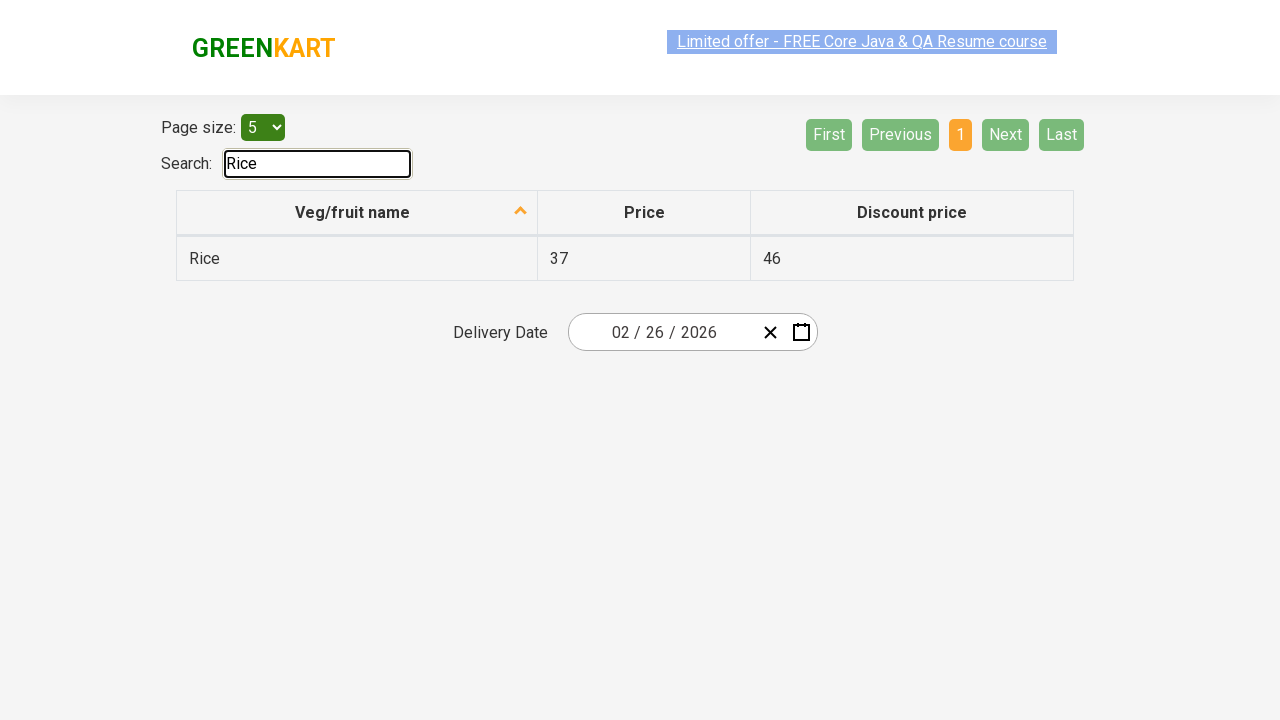

Retrieved all vegetable names from filtered results
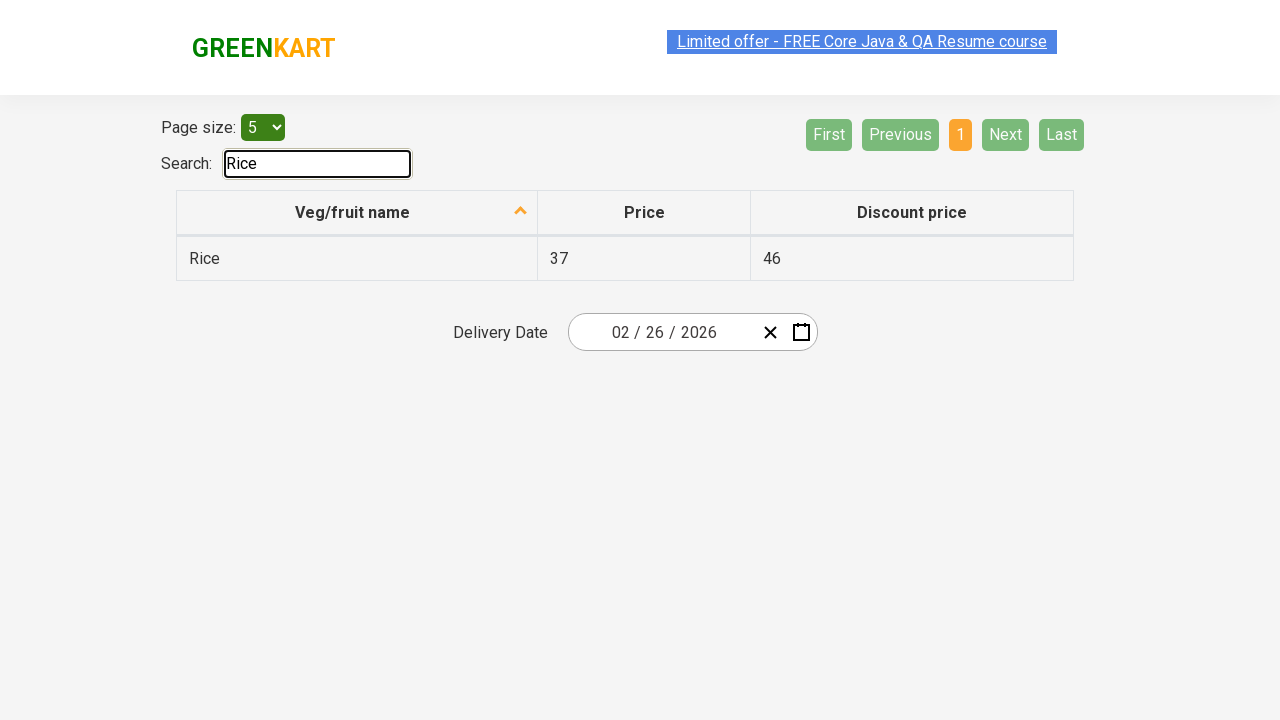

Verified result 'Rice' contains 'Rice'
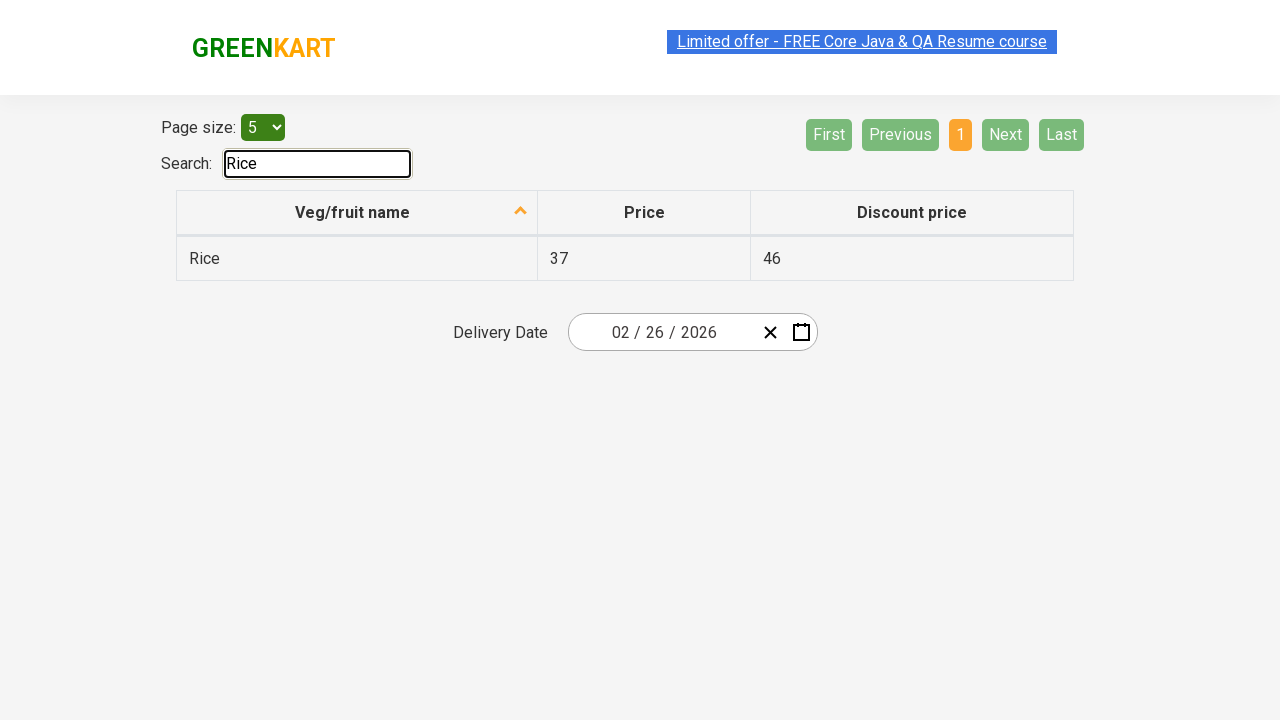

Confirmed filter returned 1 result(s) for 'Rice'
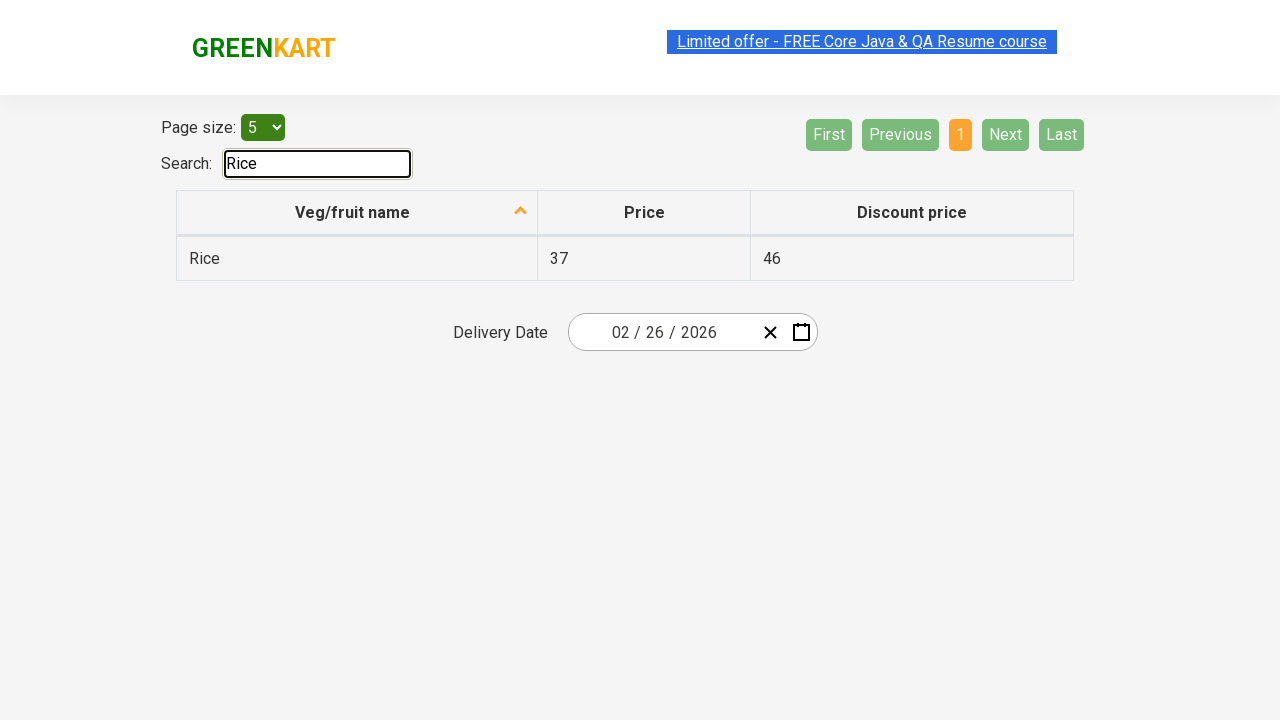

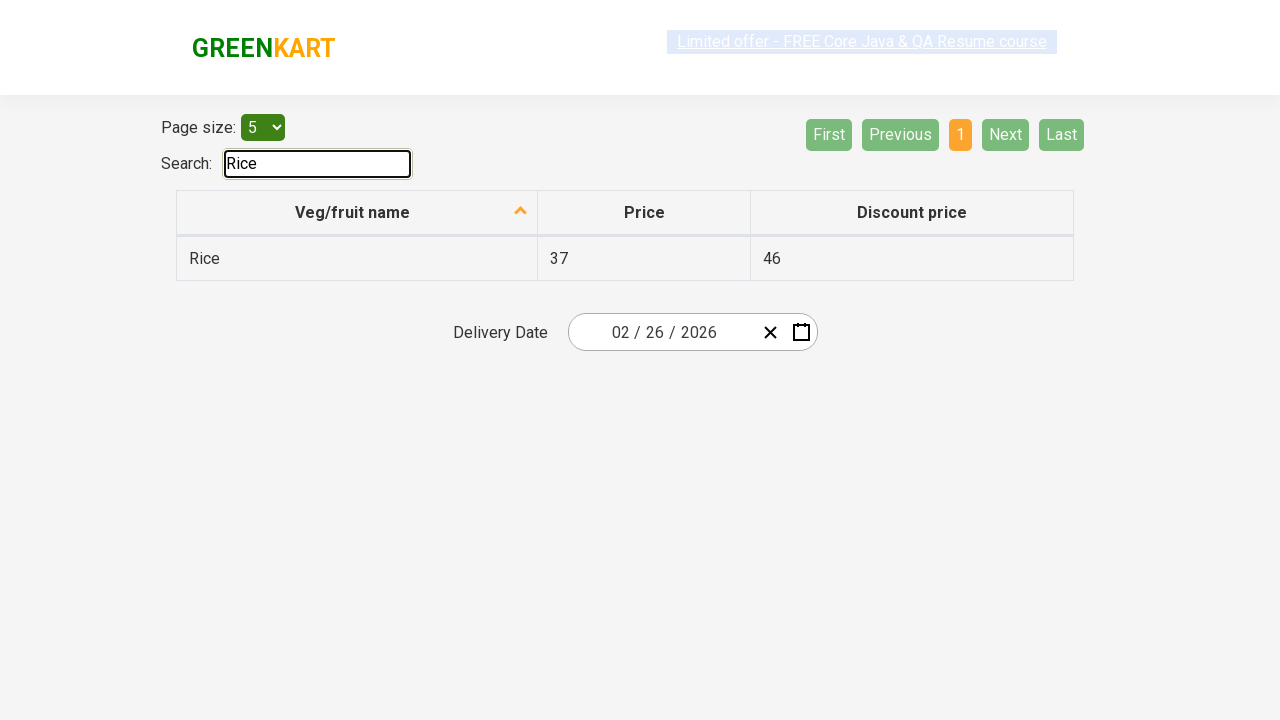